Navigates to Freshworks homepage and verifies footer links are displayed correctly by checking for specific link text and validating the total count of footer links

Starting URL: https://www.freshworks.com/

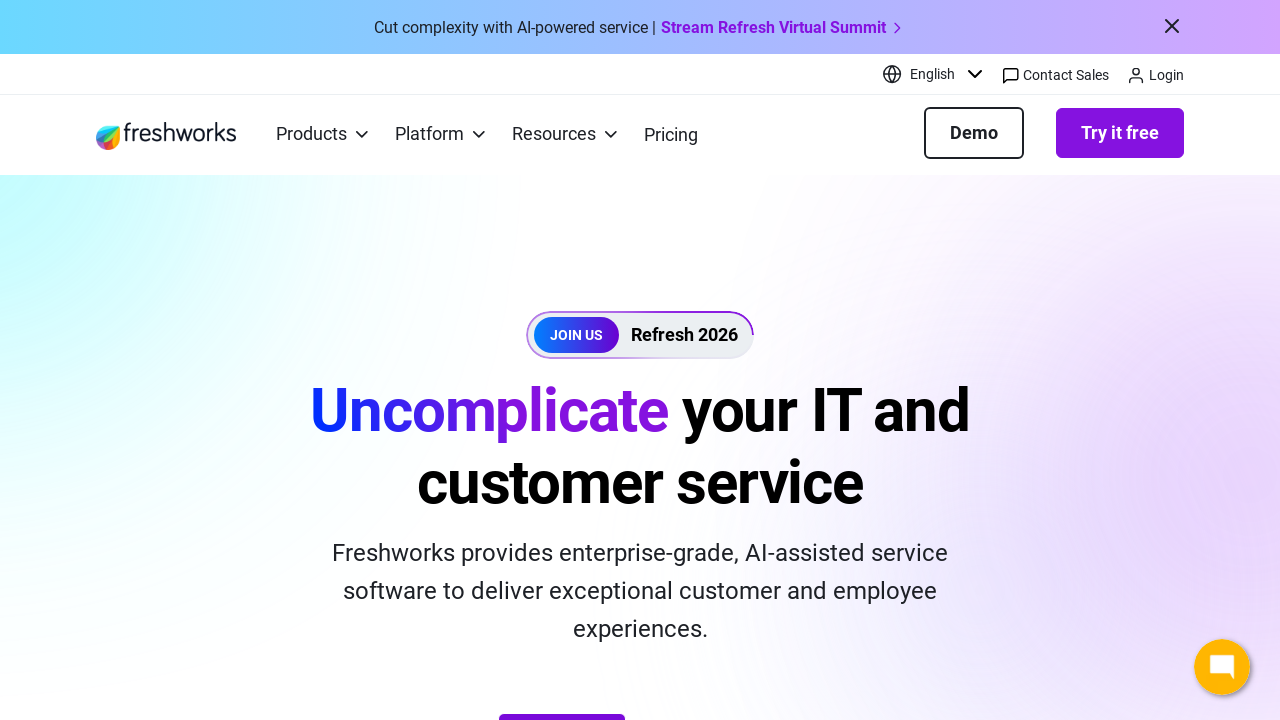

Navigated to Freshworks homepage
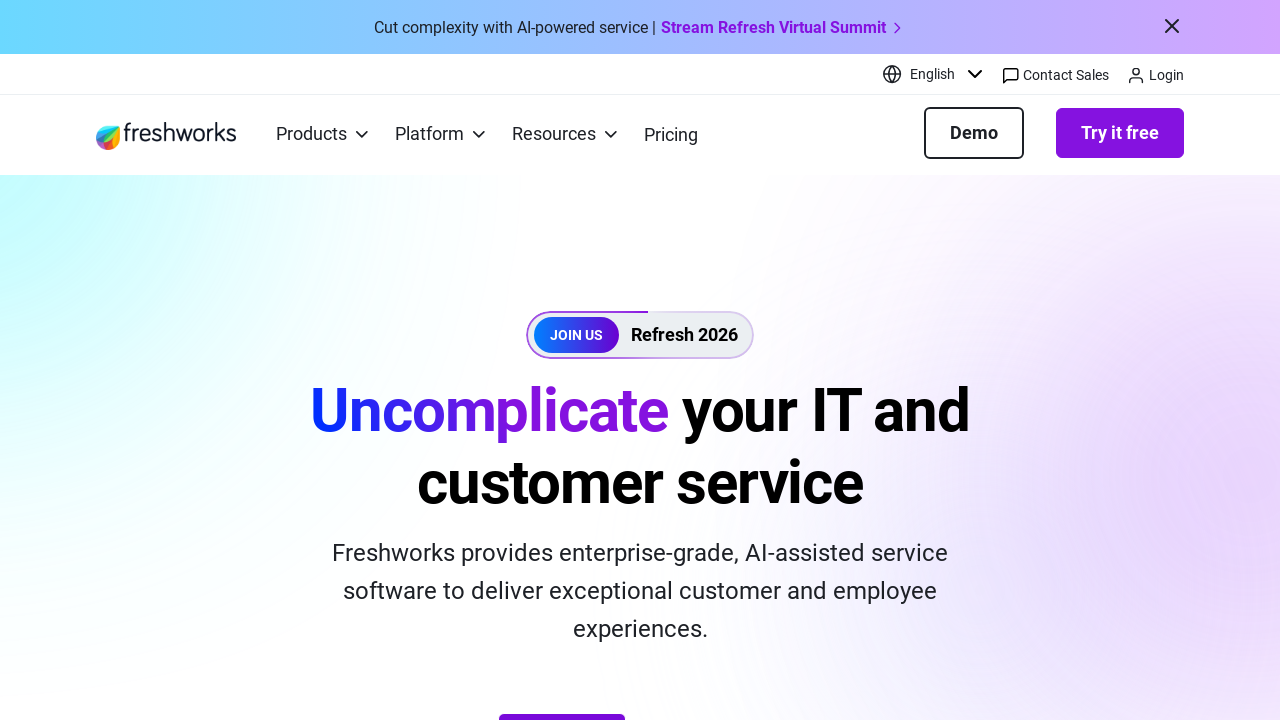

Footer links selector became available
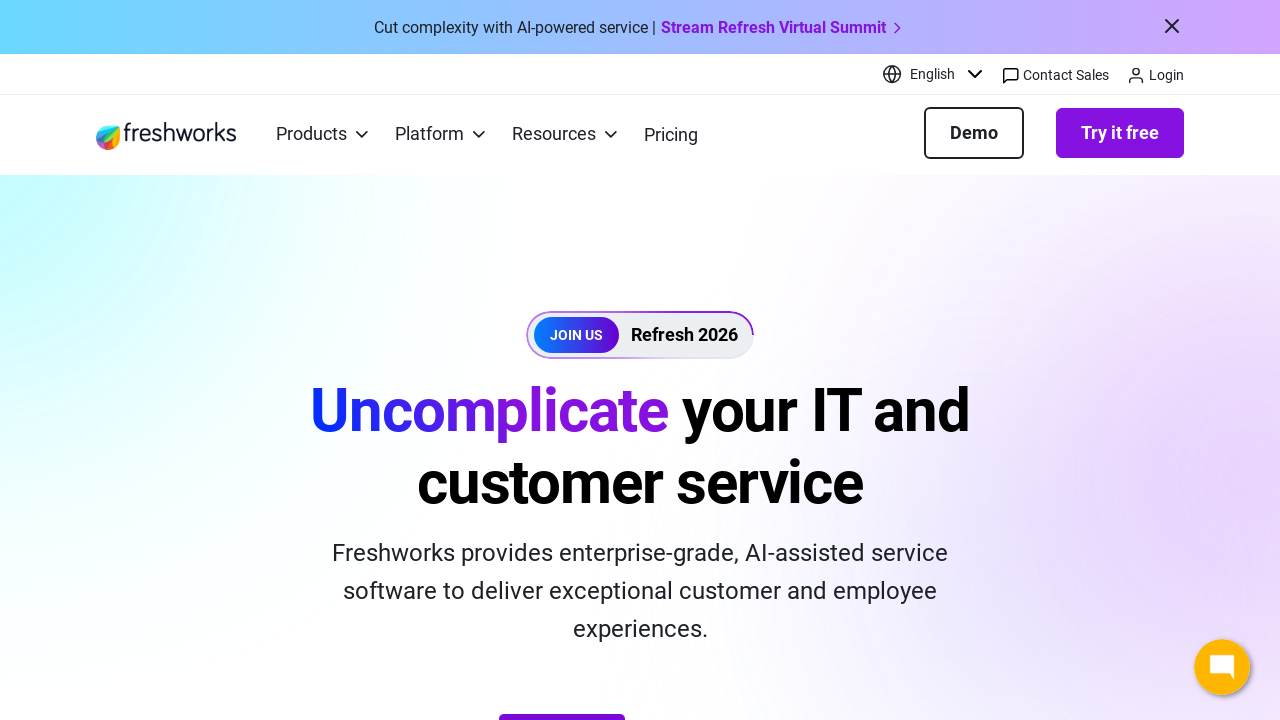

Retrieved all footer link elements
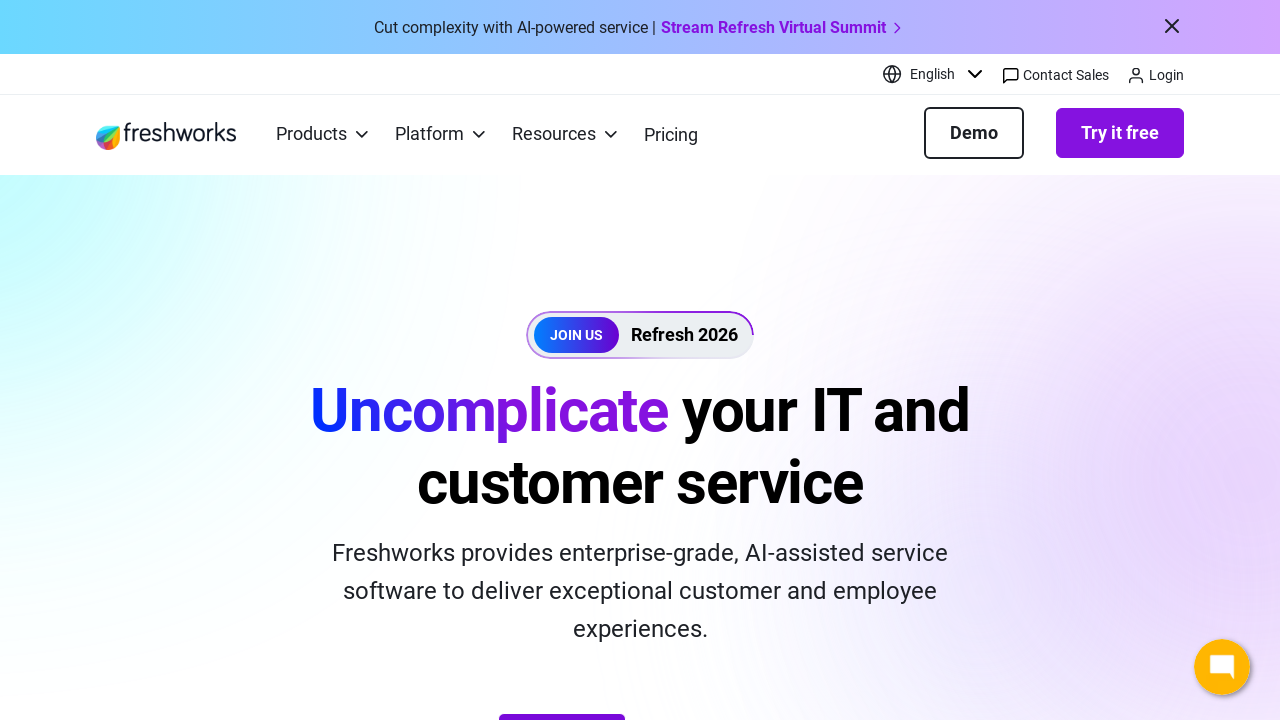

Extracted text from all footer links
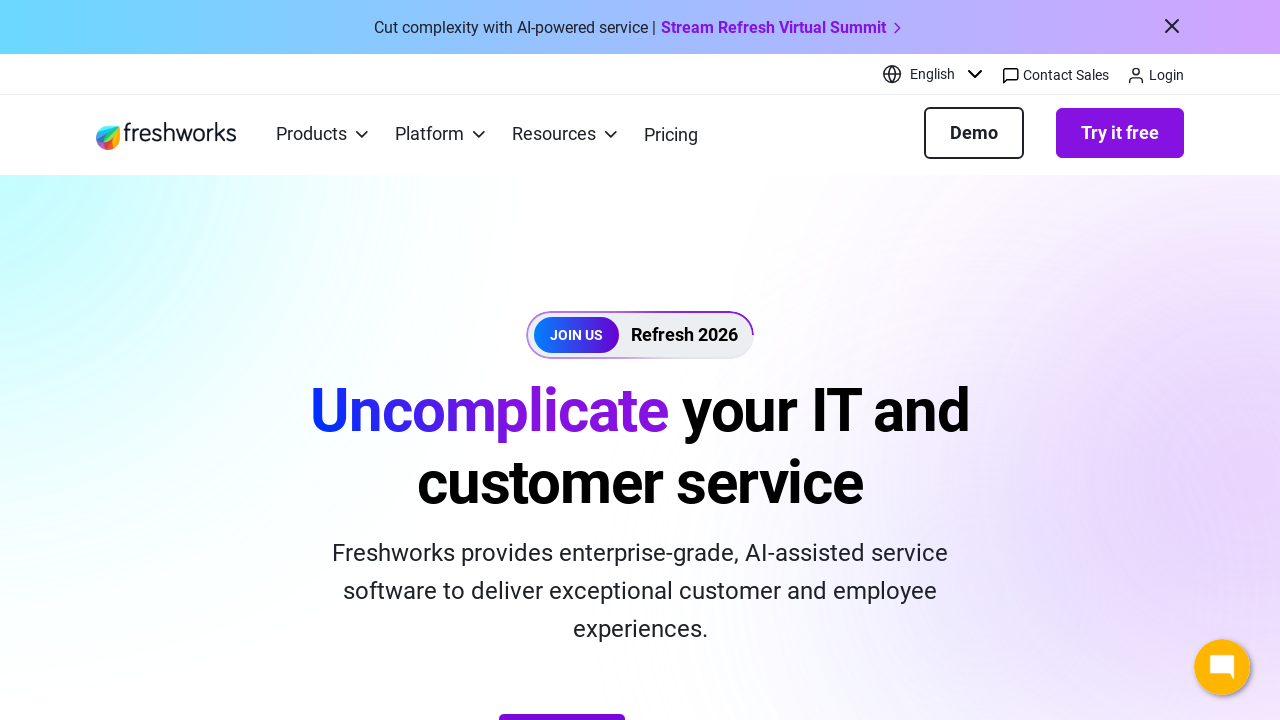

Verified: Investors link found in footer
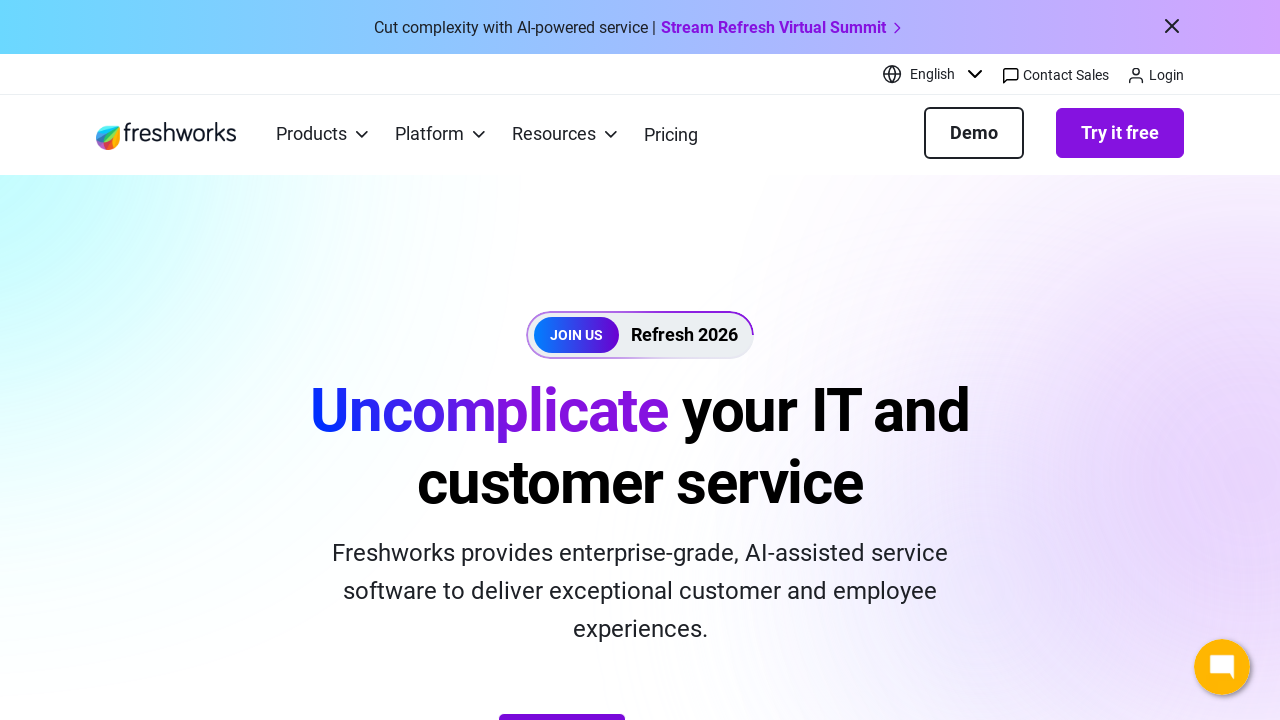

Counted footer links: 36 total
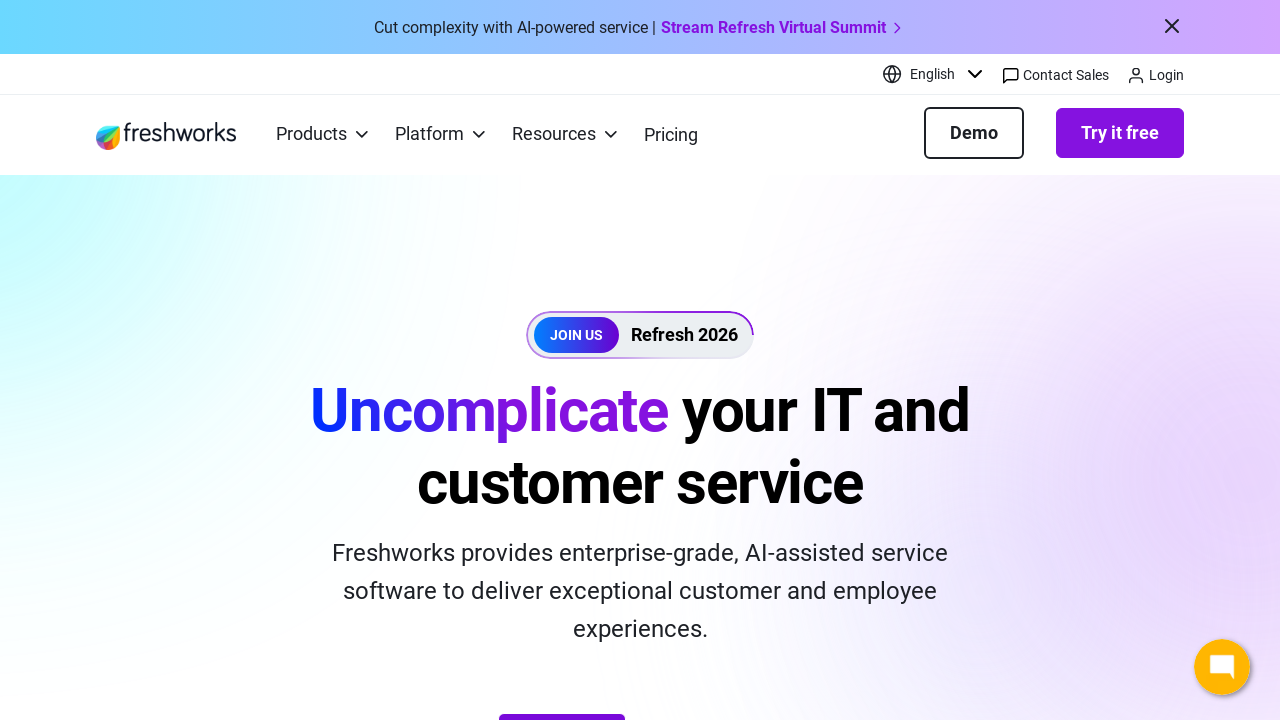

Verification failed: Expected 26 footer links but found 36
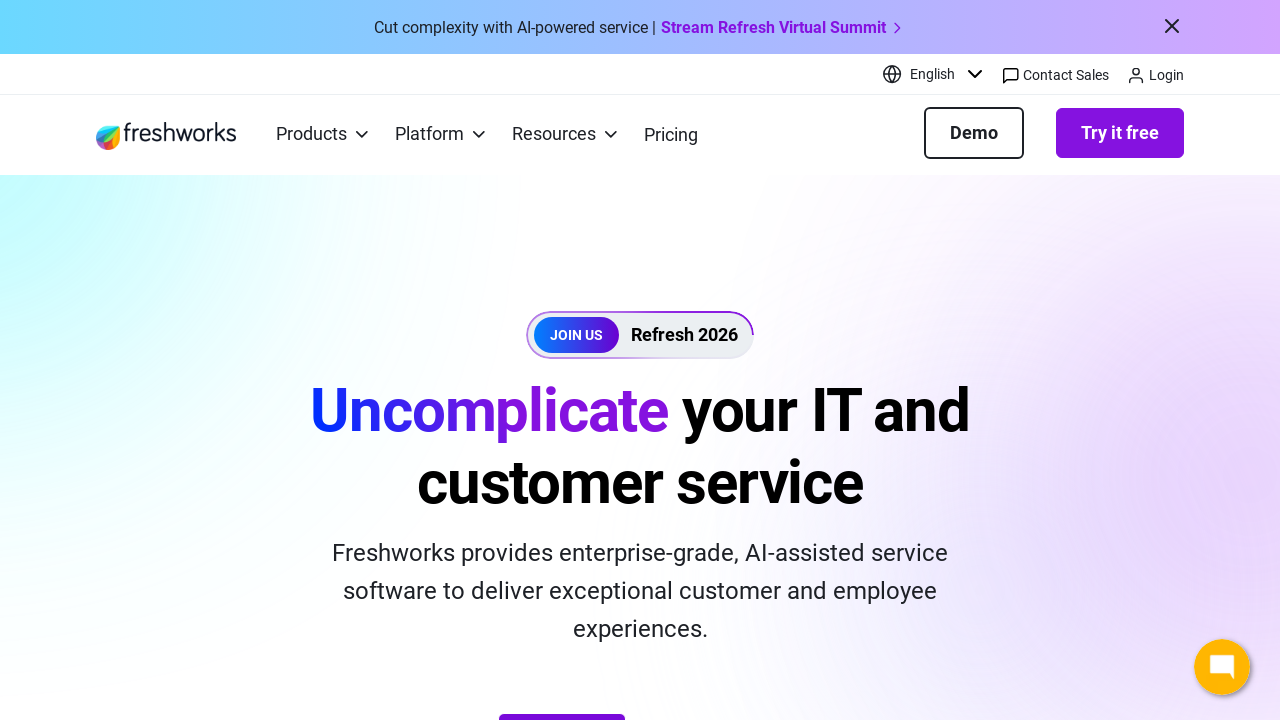

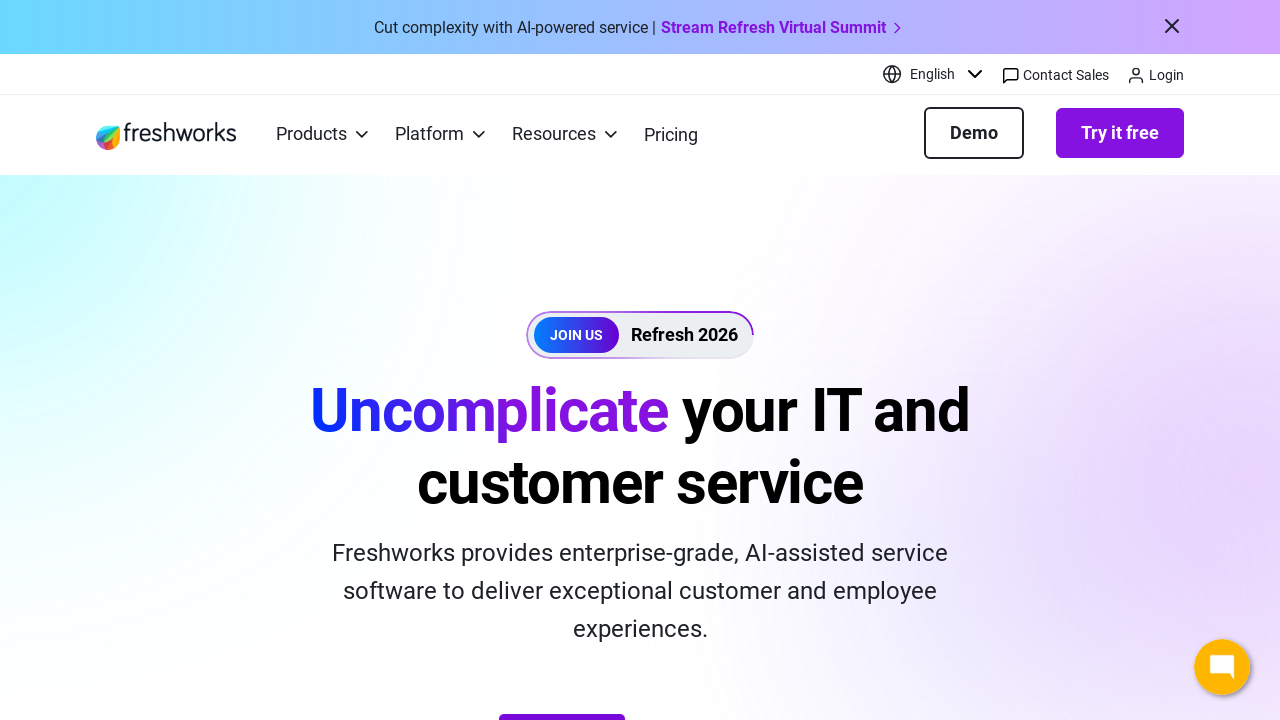